Tests checkbox functionality by locating two checkboxes and clicking them if they are not already selected, ensuring both checkboxes end up in a selected state.

Starting URL: https://the-internet.herokuapp.com/checkboxes

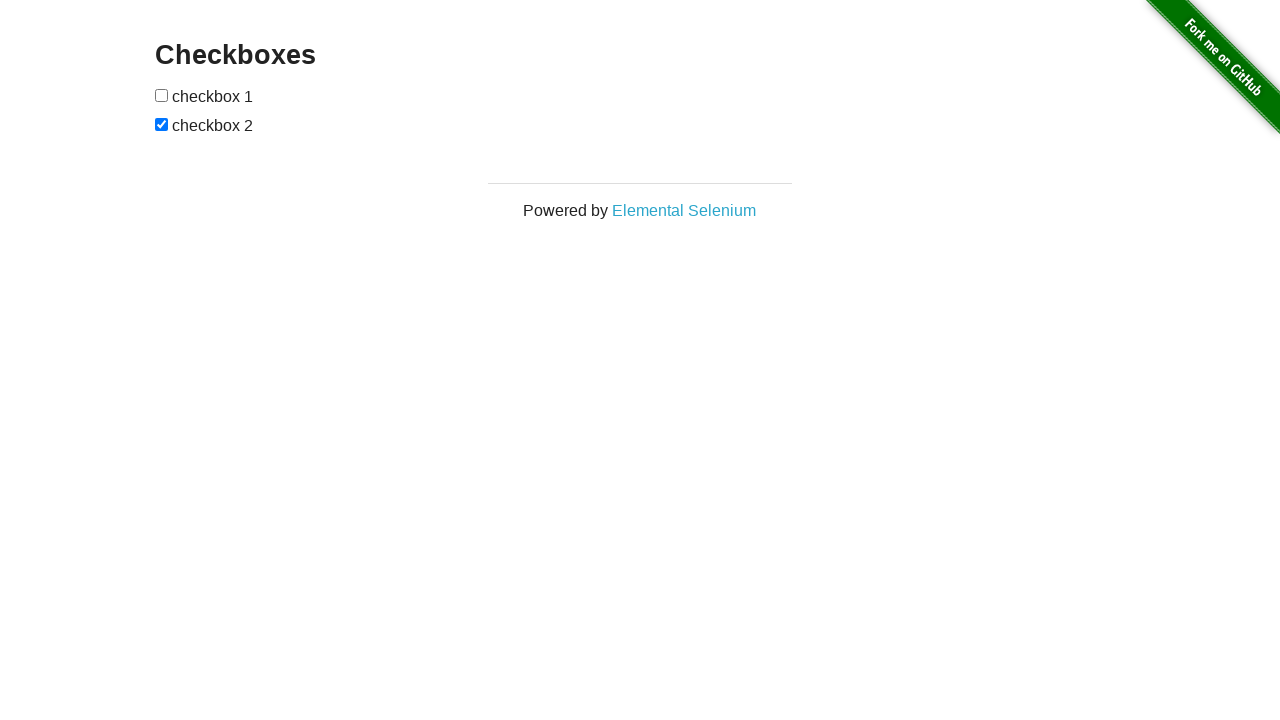

Navigated to checkbox test page
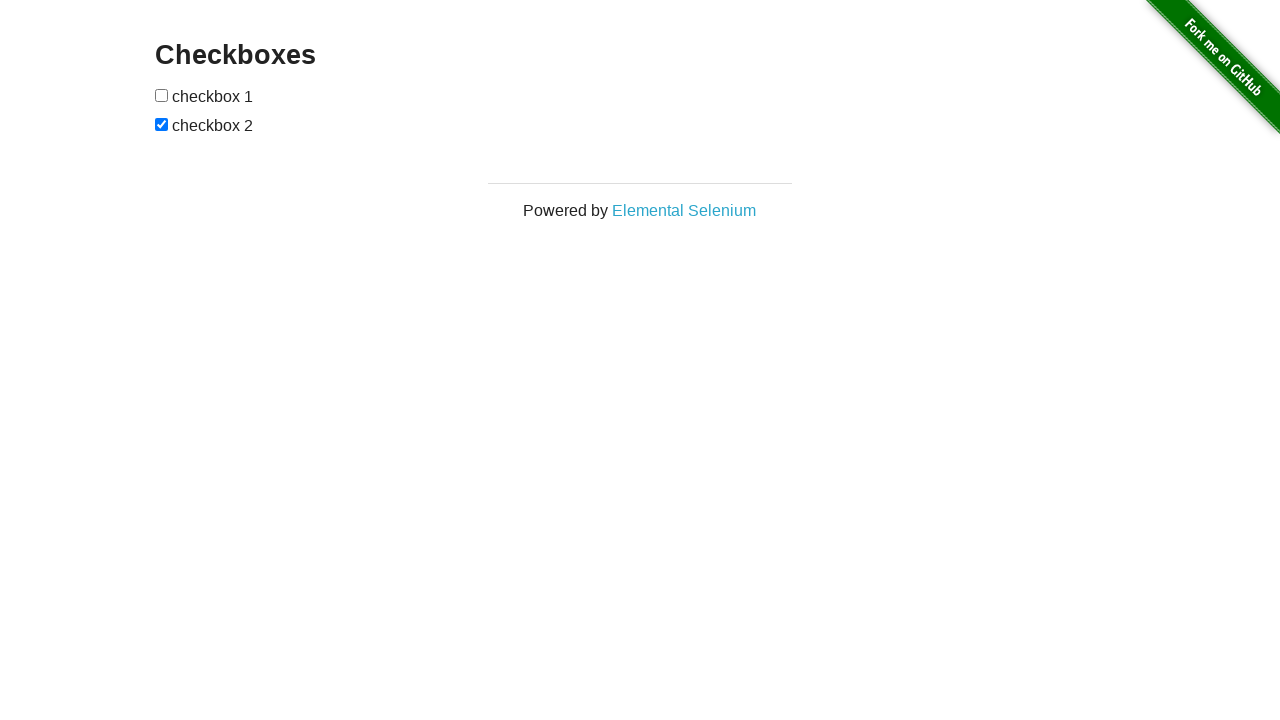

Located first checkbox element
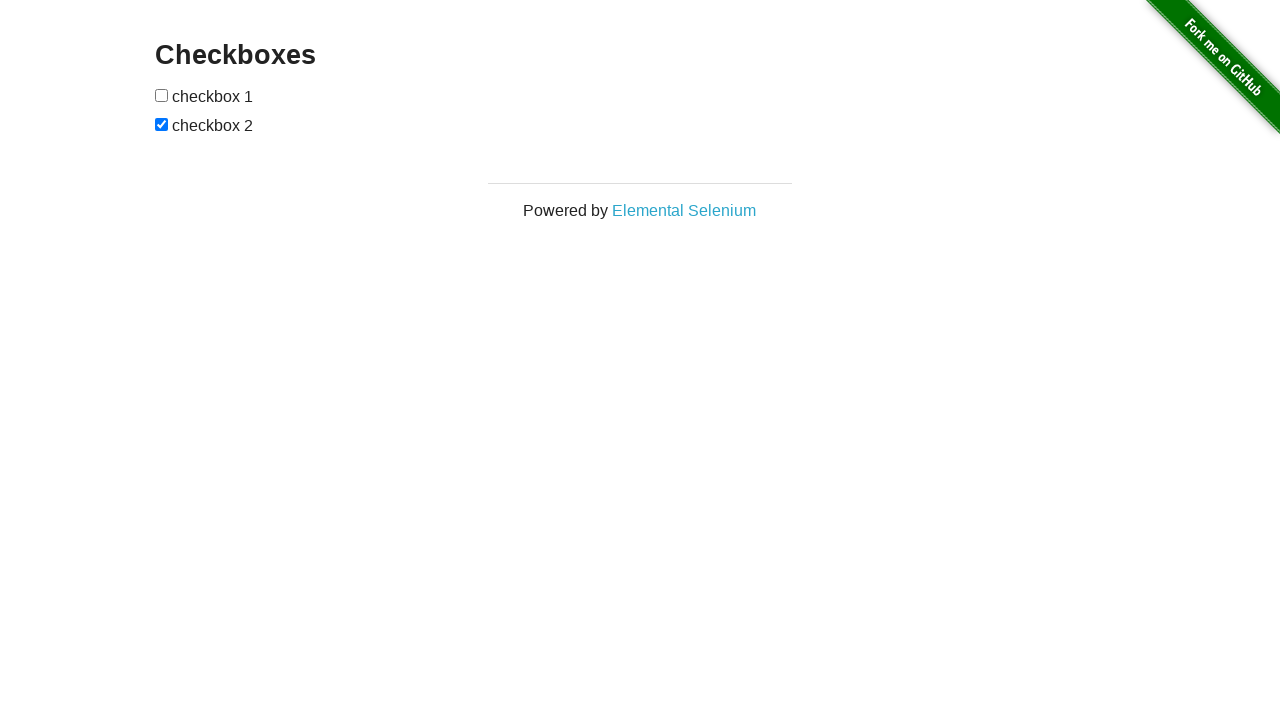

Located second checkbox element
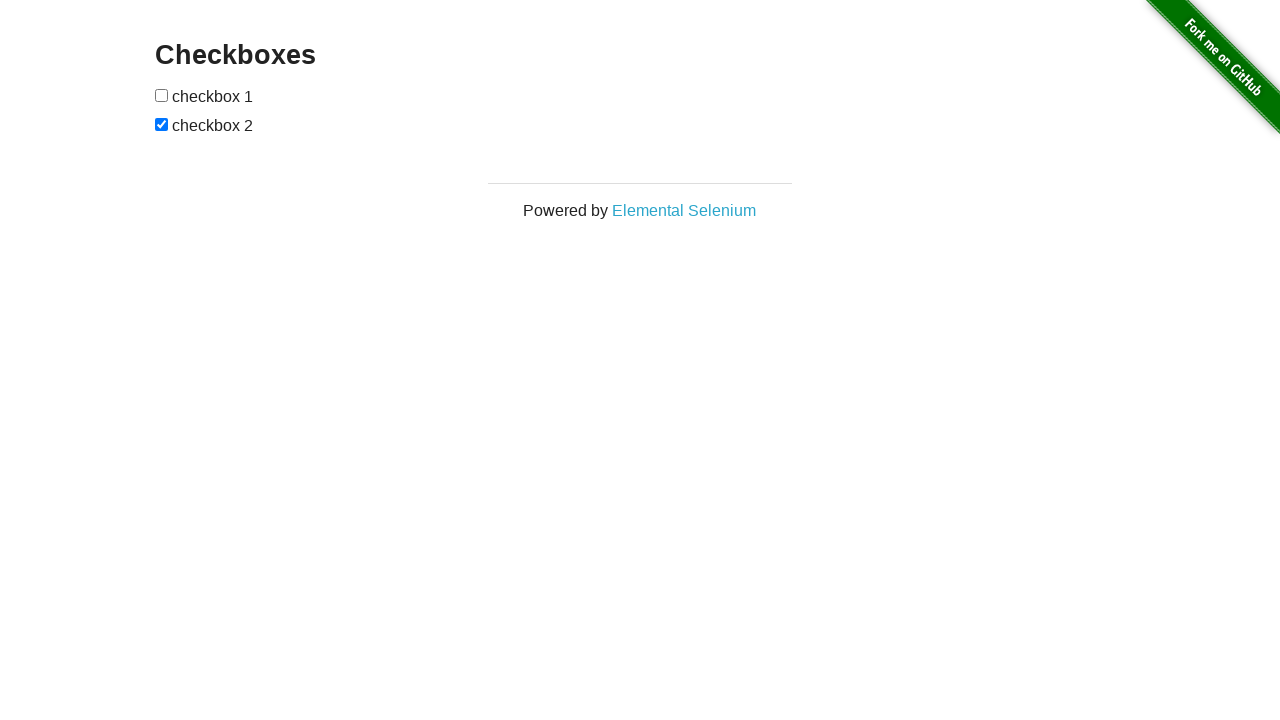

Checked first checkbox state - not selected
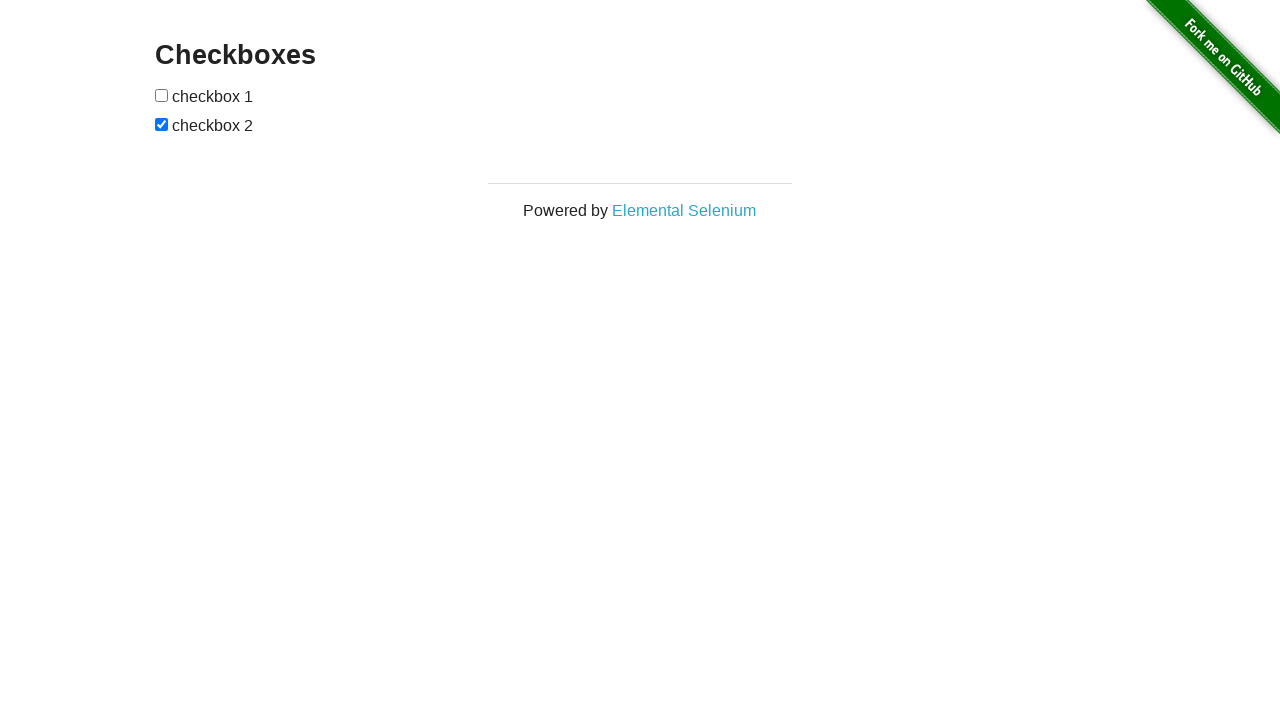

Clicked first checkbox to select it at (162, 95) on (//input)[1]
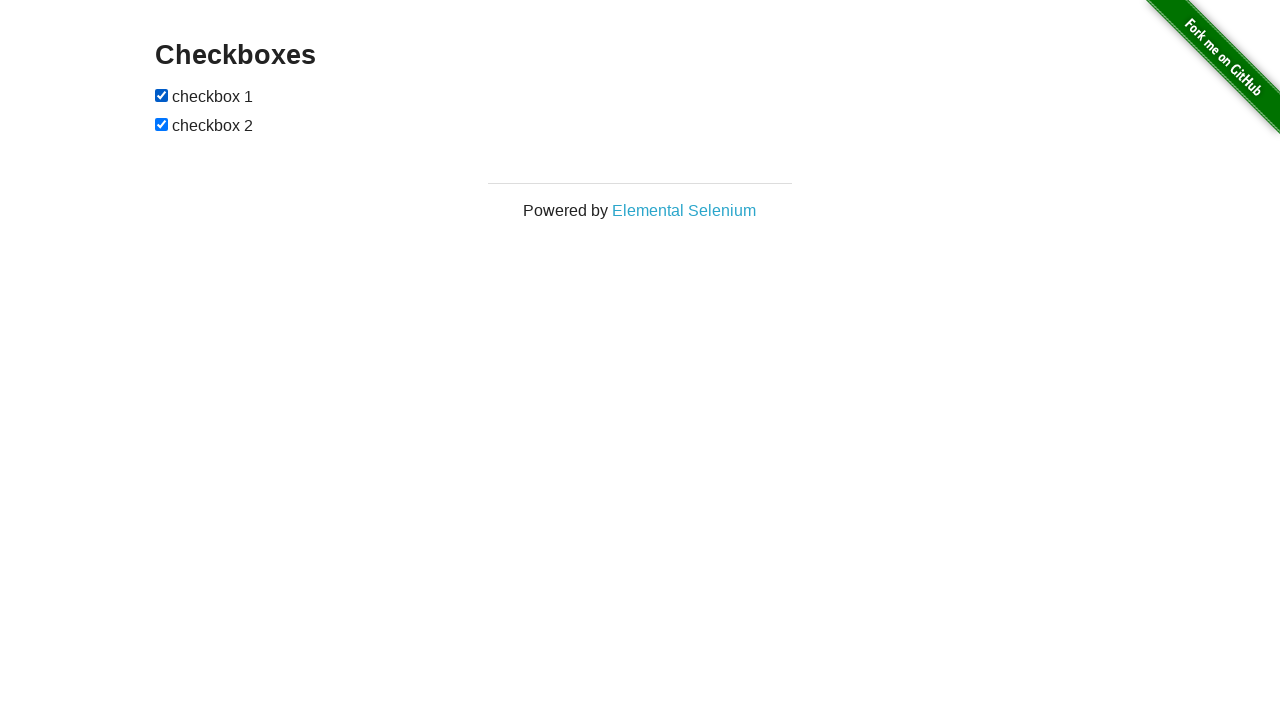

Checked second checkbox state - already selected
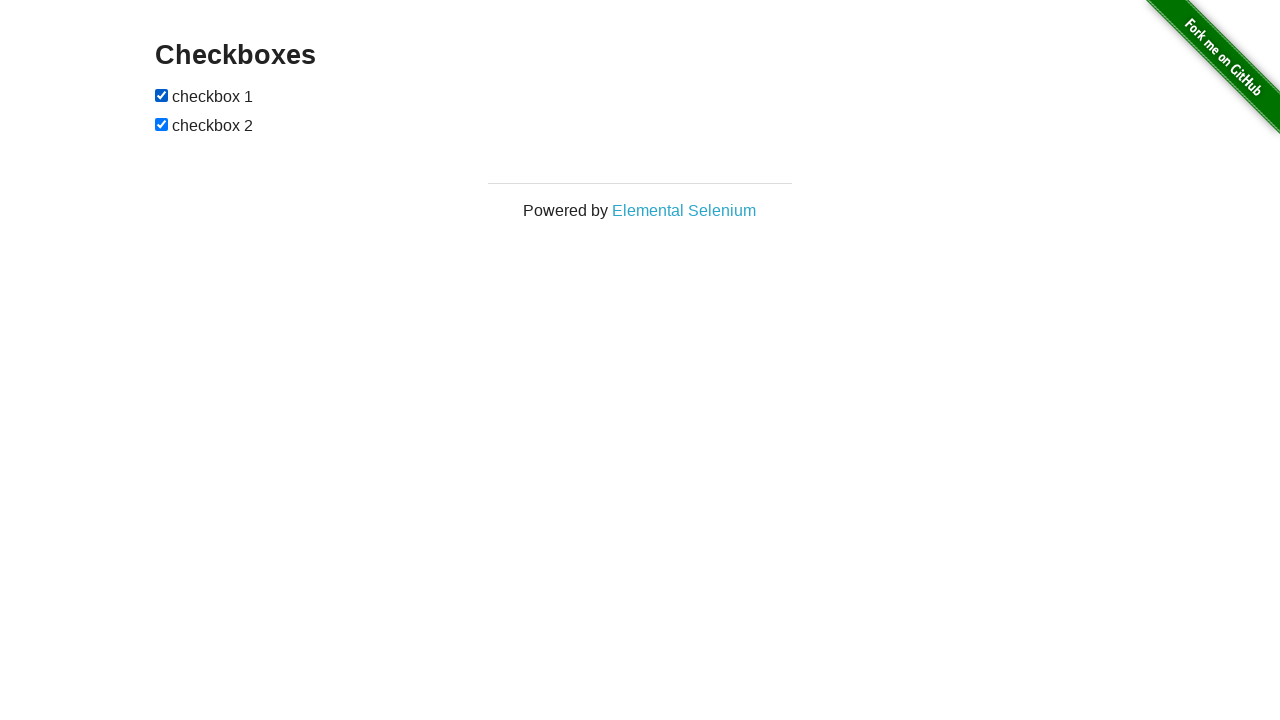

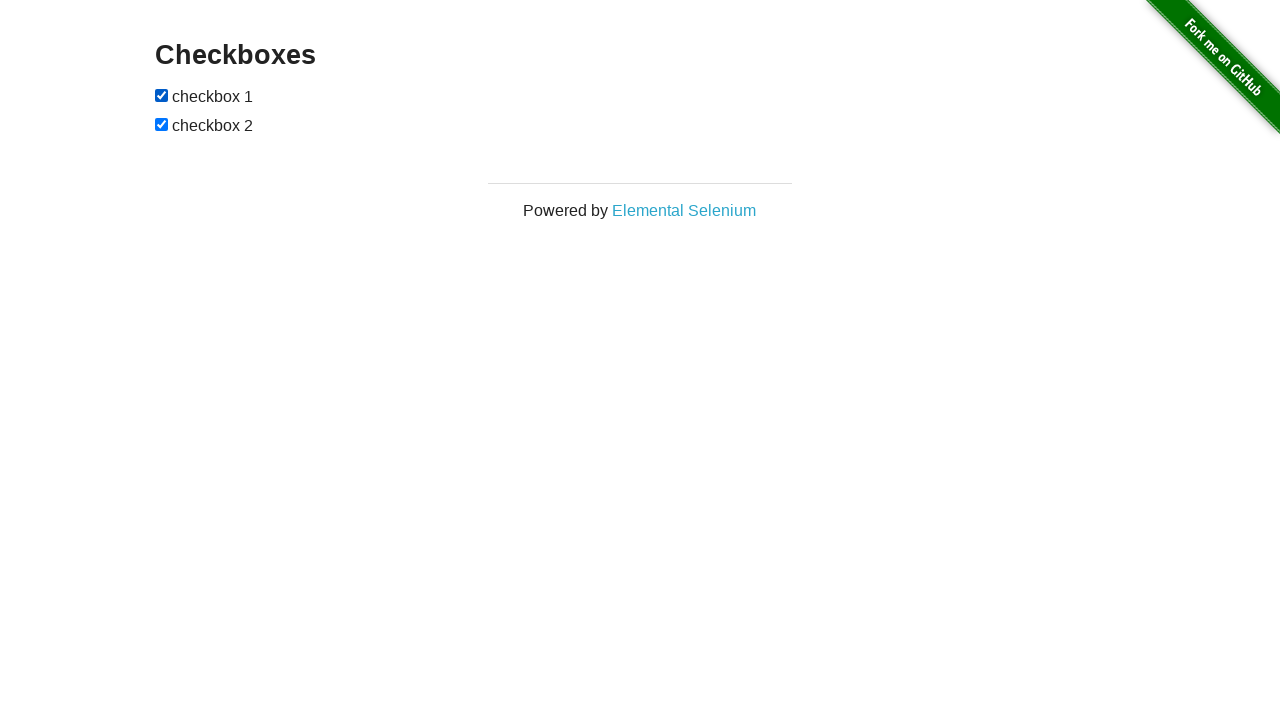